Tests keyboard arrow up interactions on a number input field by entering an initial value and then pressing the up arrow key multiple times to increment the value

Starting URL: https://the-internet.herokuapp.com/inputs

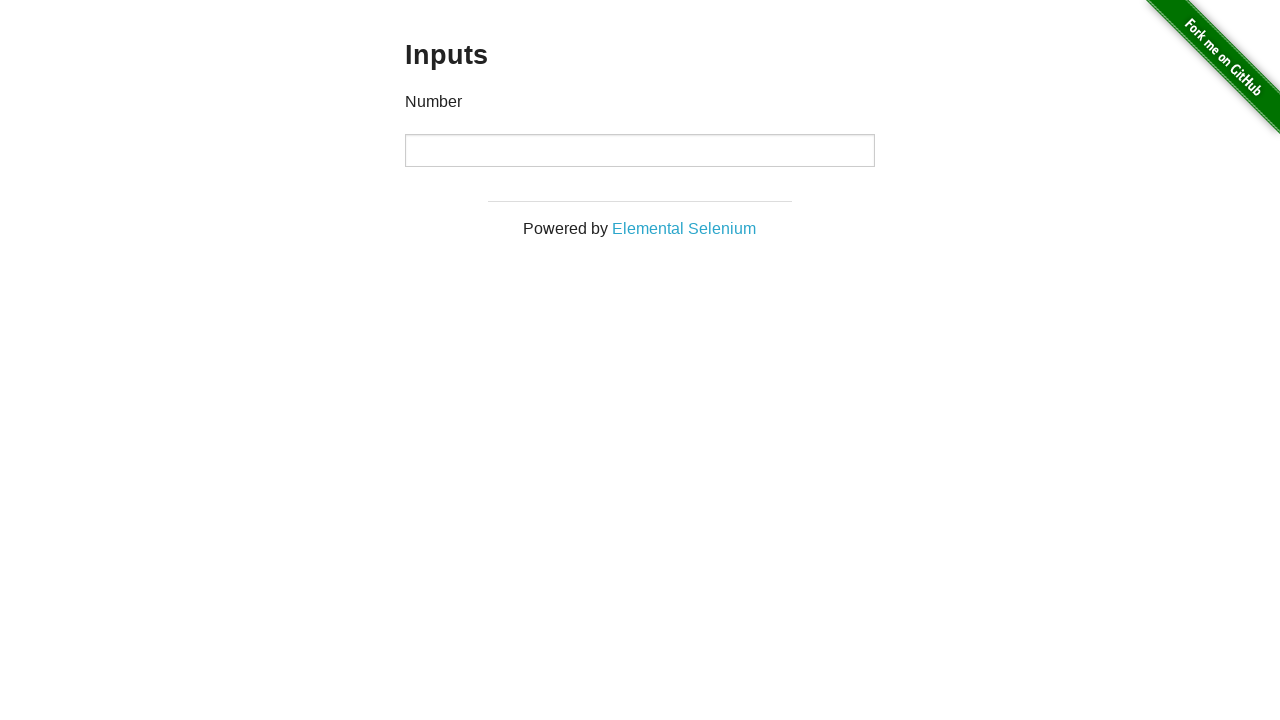

Filled number input field with initial value '5' on xpath=//p[text()='Number']/following::input
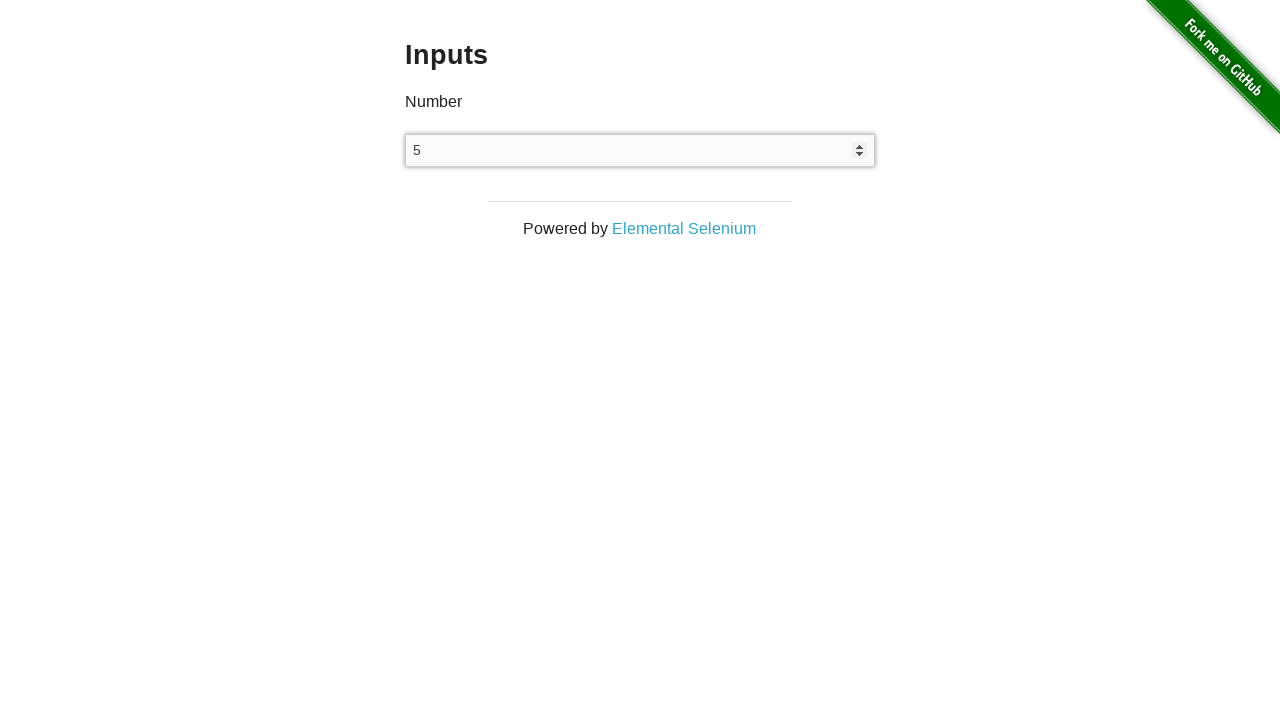

Clicked on number input field to focus it at (640, 150) on xpath=//p[text()='Number']/following::input
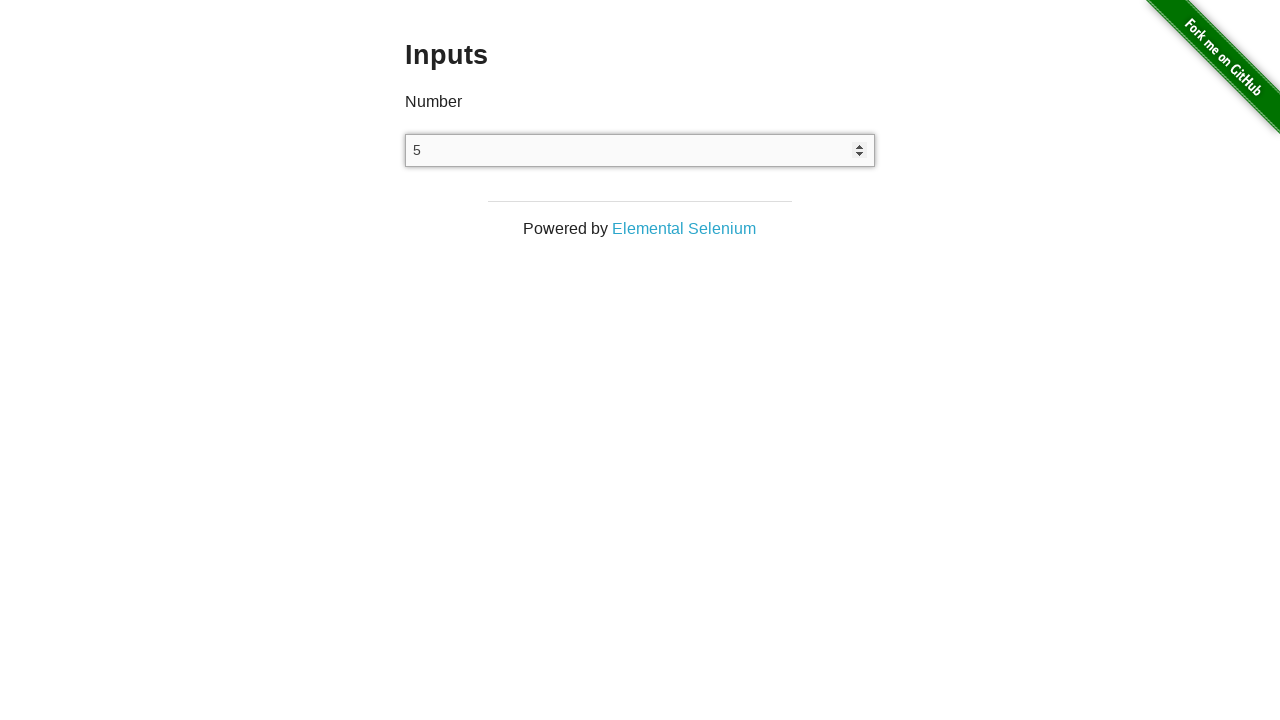

Pressed ArrowUp key (increment 1/5)
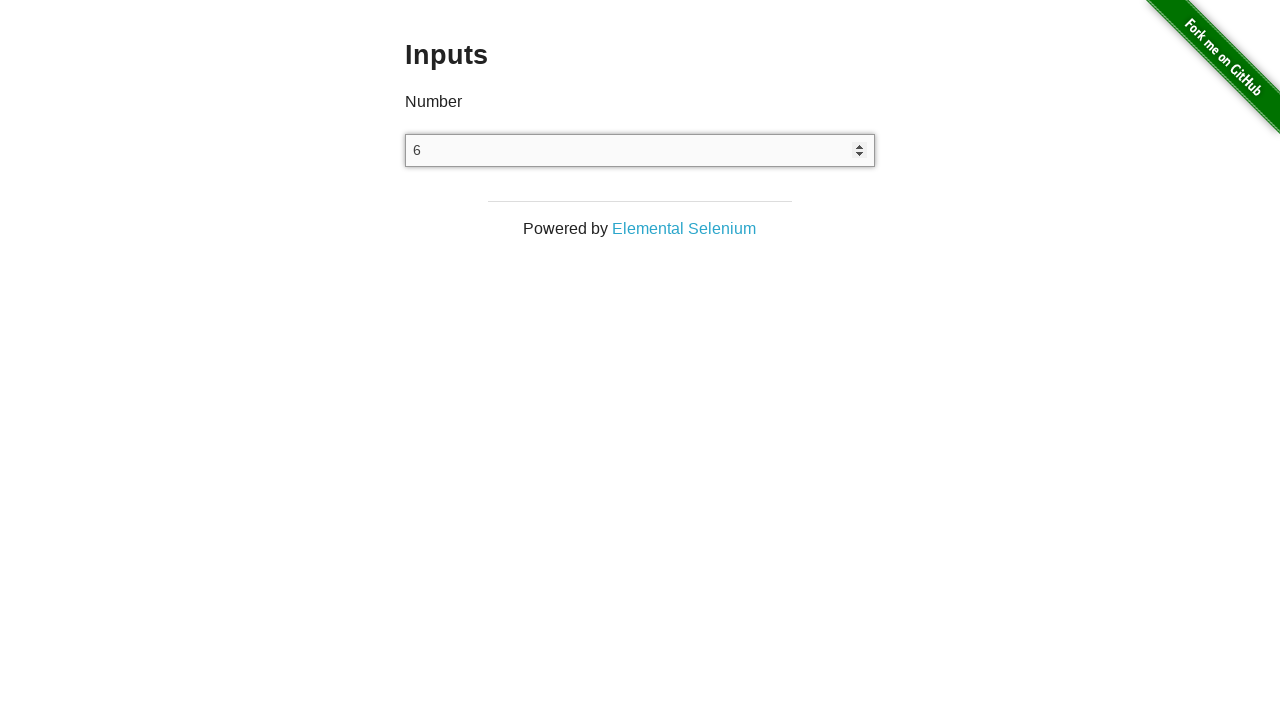

Waited 500ms after ArrowUp key press
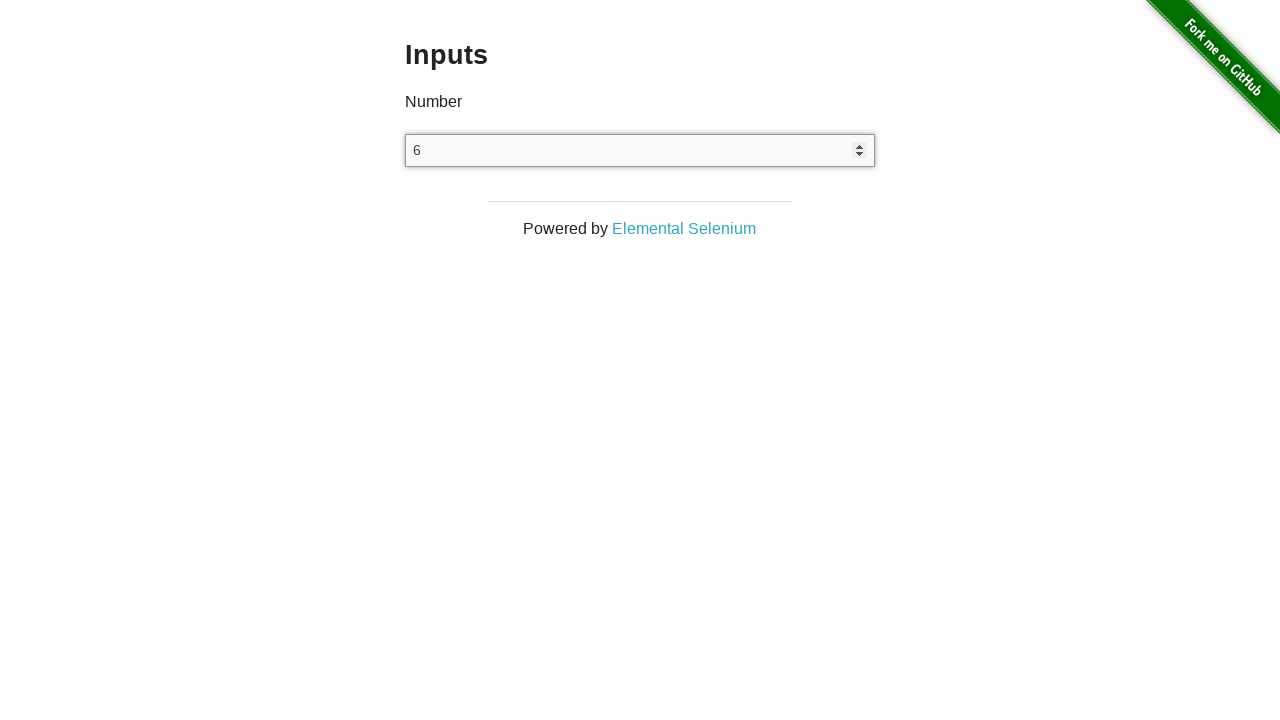

Pressed ArrowUp key (increment 2/5)
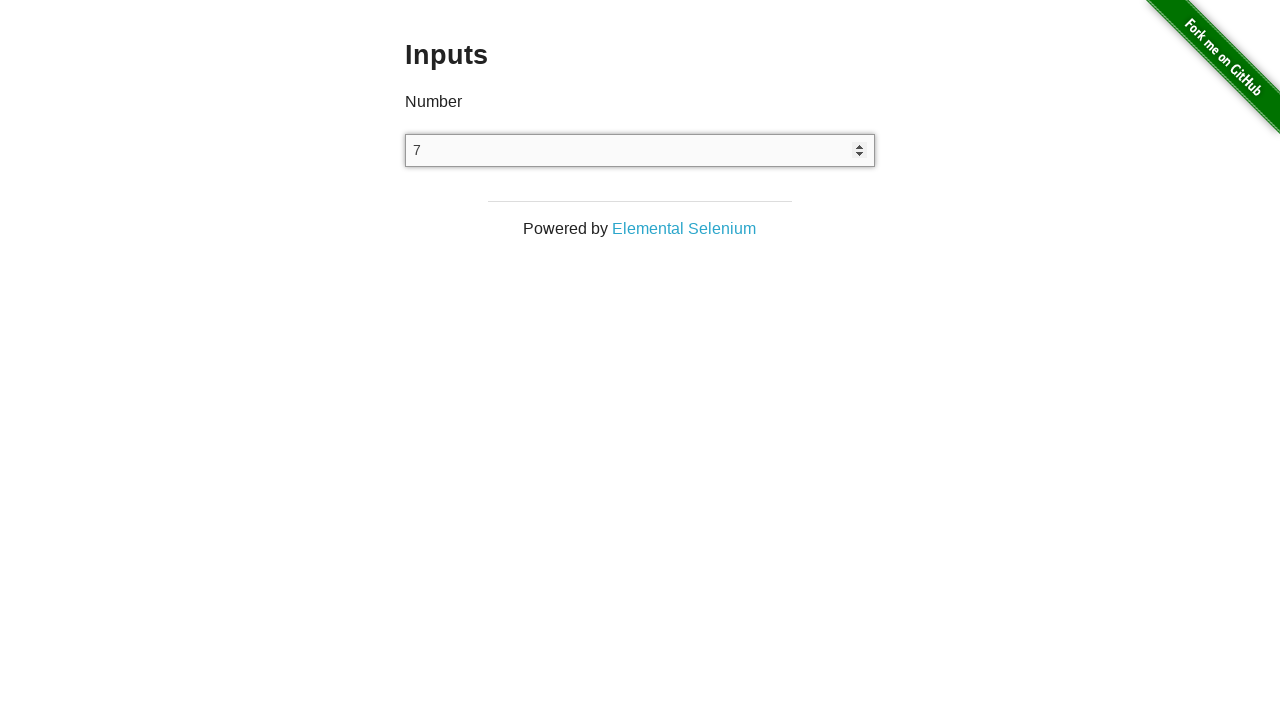

Waited 500ms after ArrowUp key press
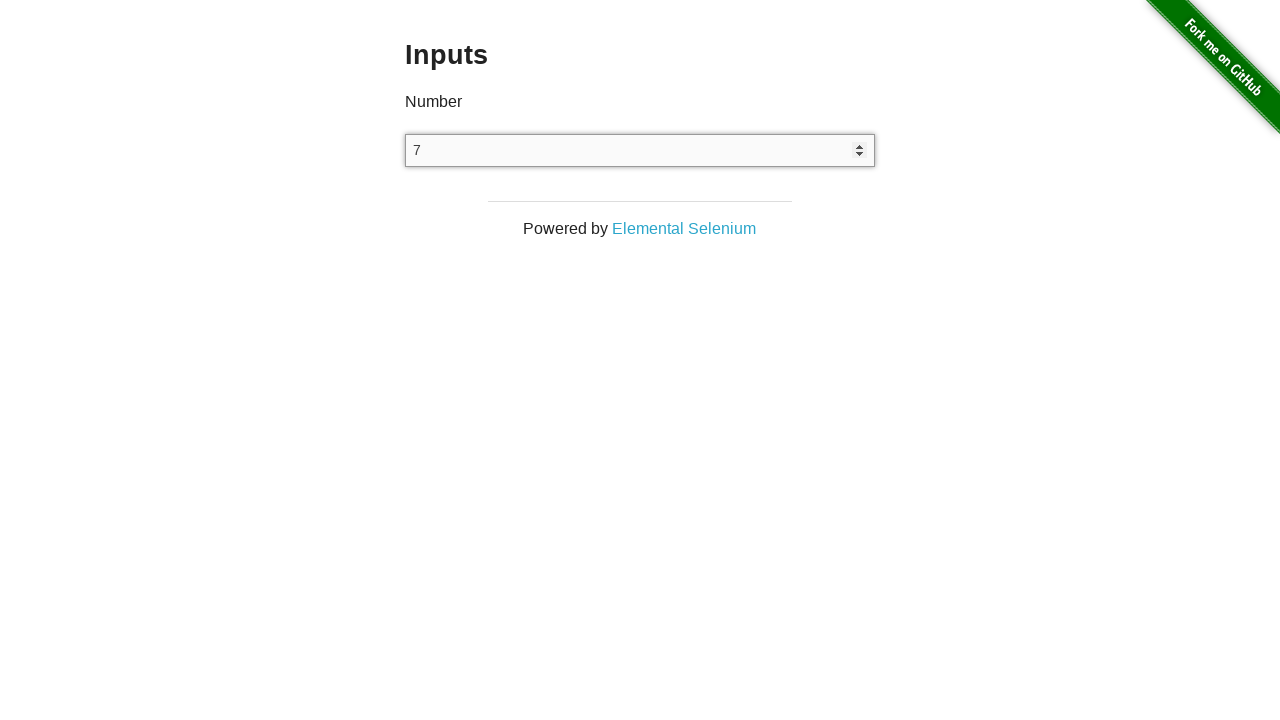

Pressed ArrowUp key (increment 3/5)
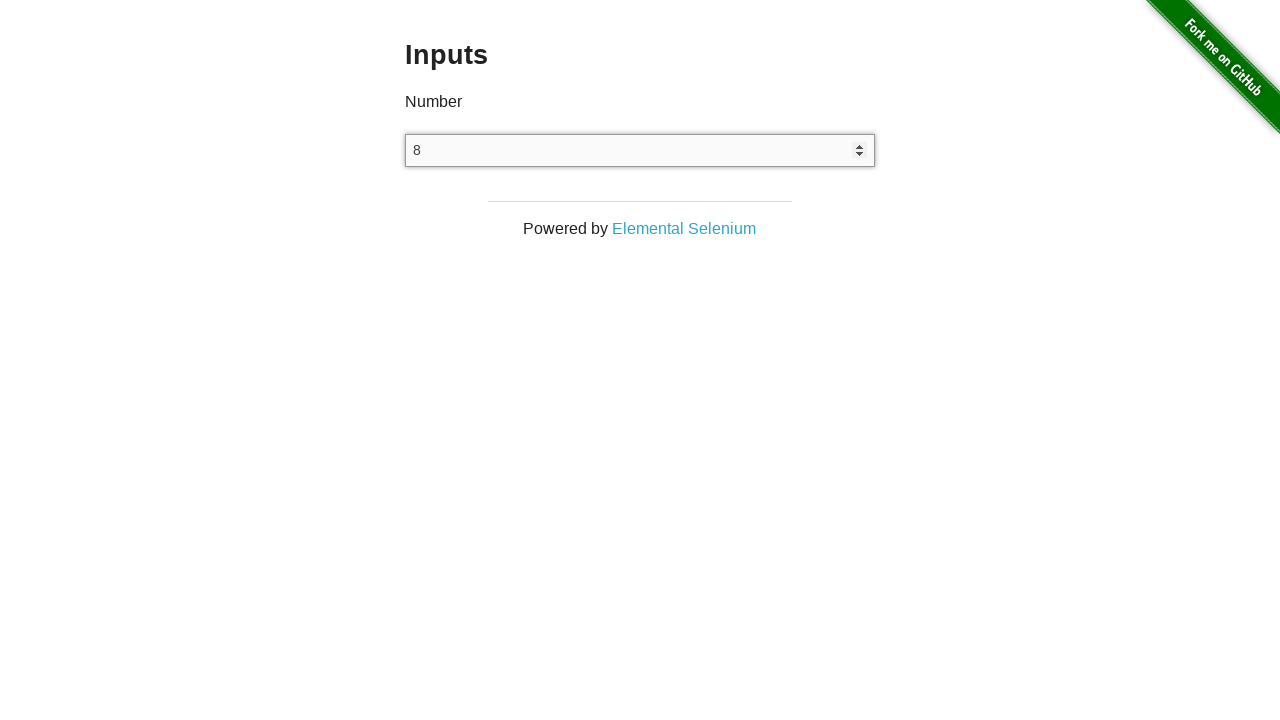

Waited 500ms after ArrowUp key press
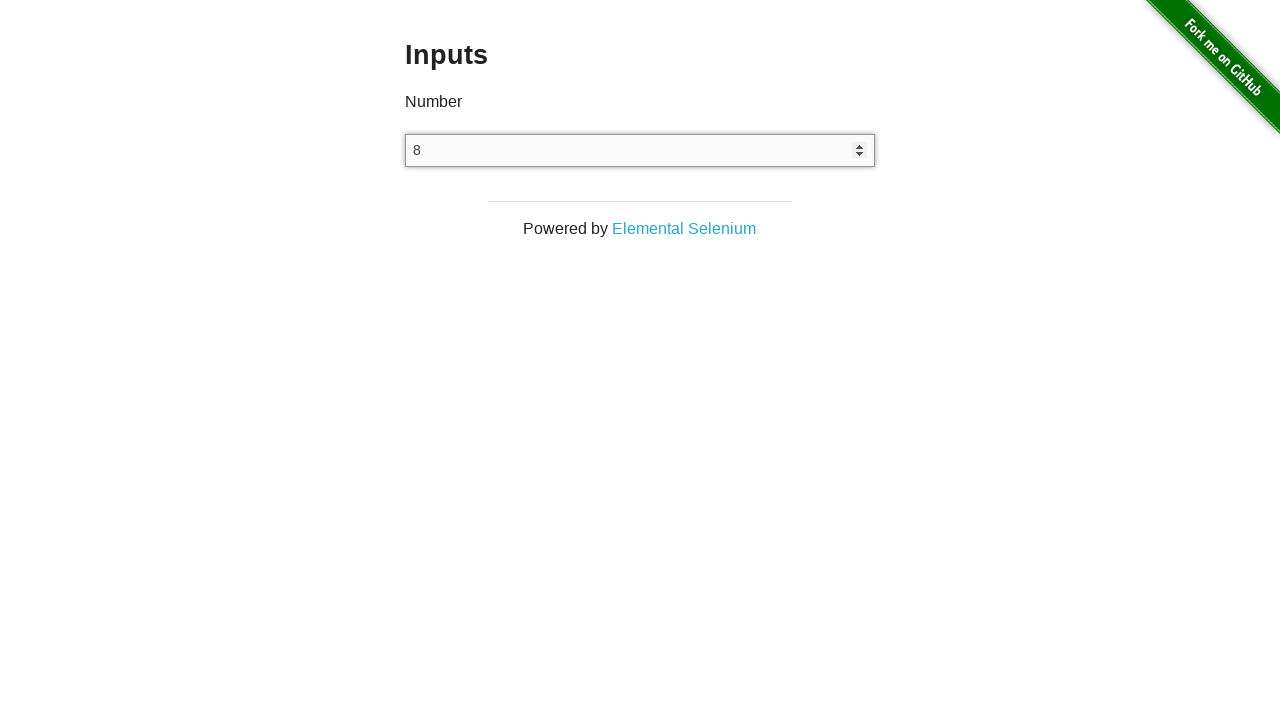

Pressed ArrowUp key (increment 4/5)
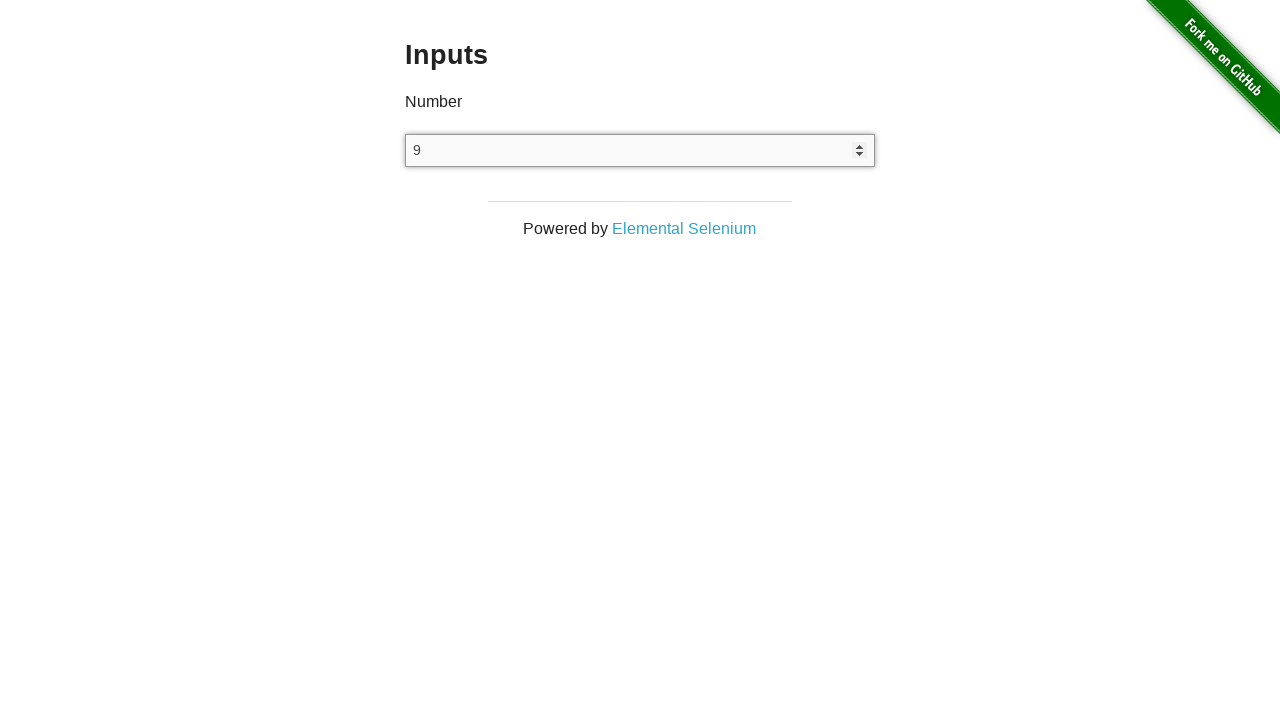

Waited 500ms after ArrowUp key press
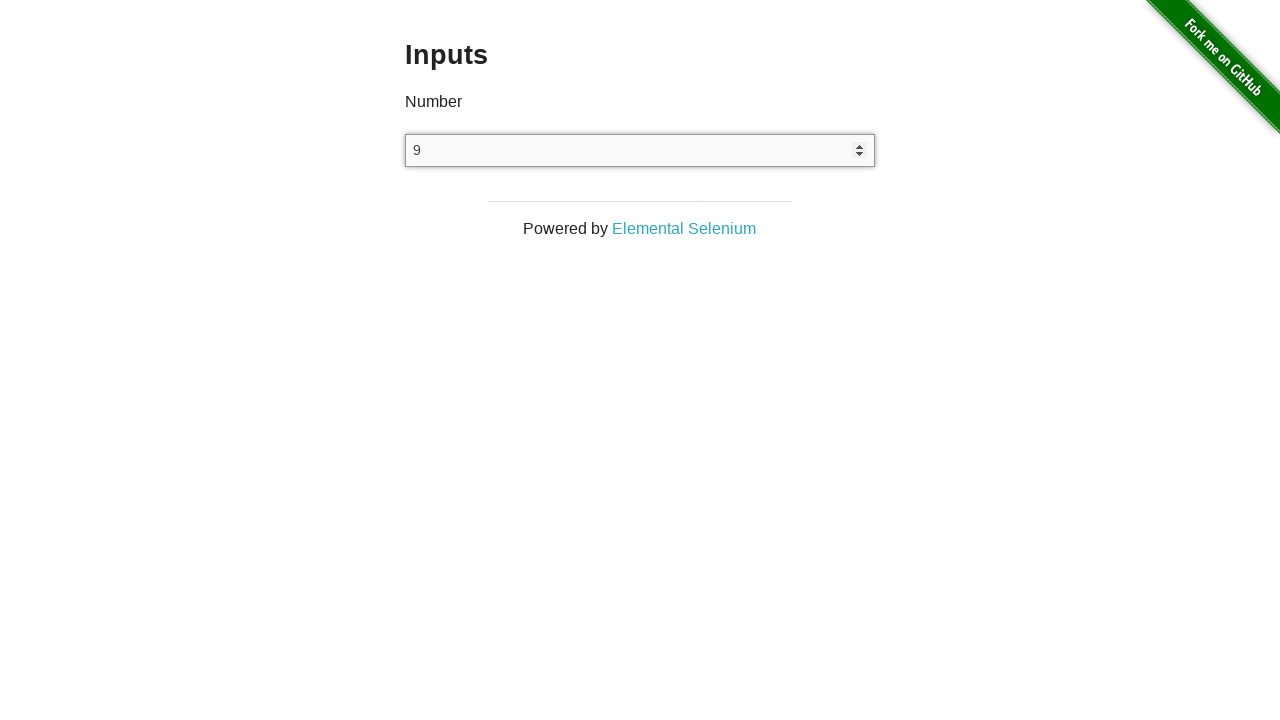

Pressed ArrowUp key (increment 5/5)
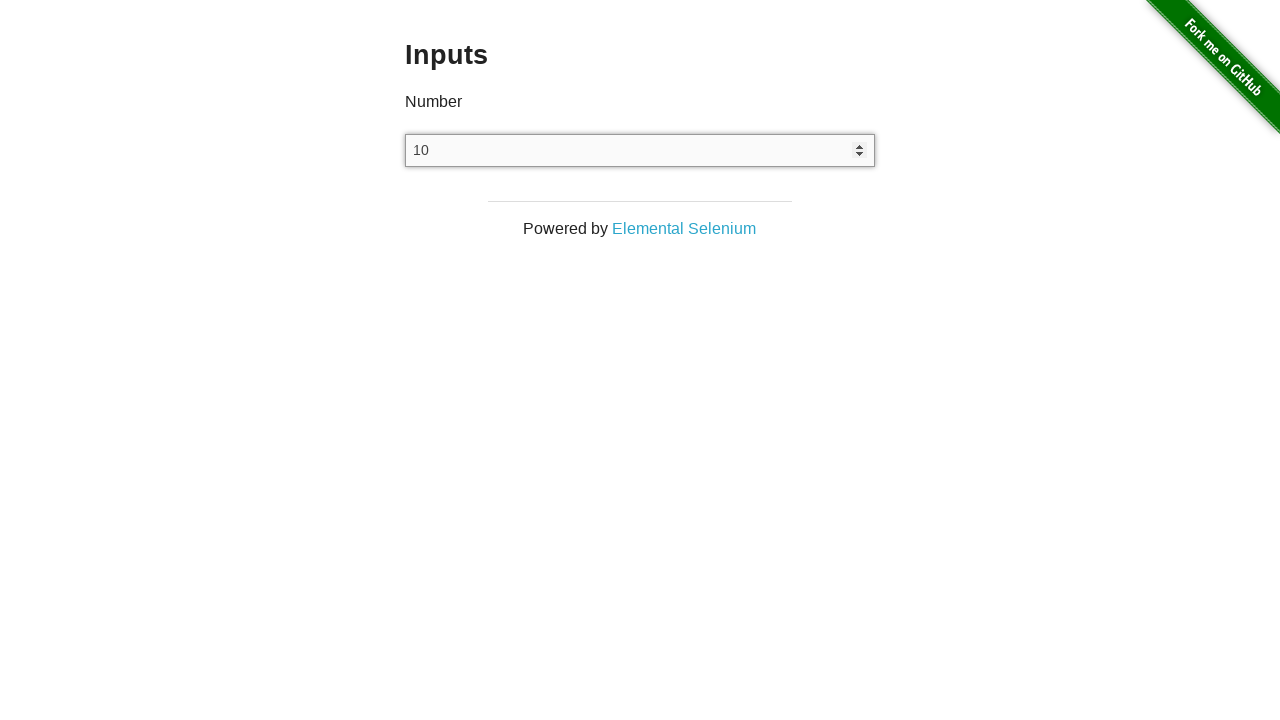

Waited 500ms after ArrowUp key press
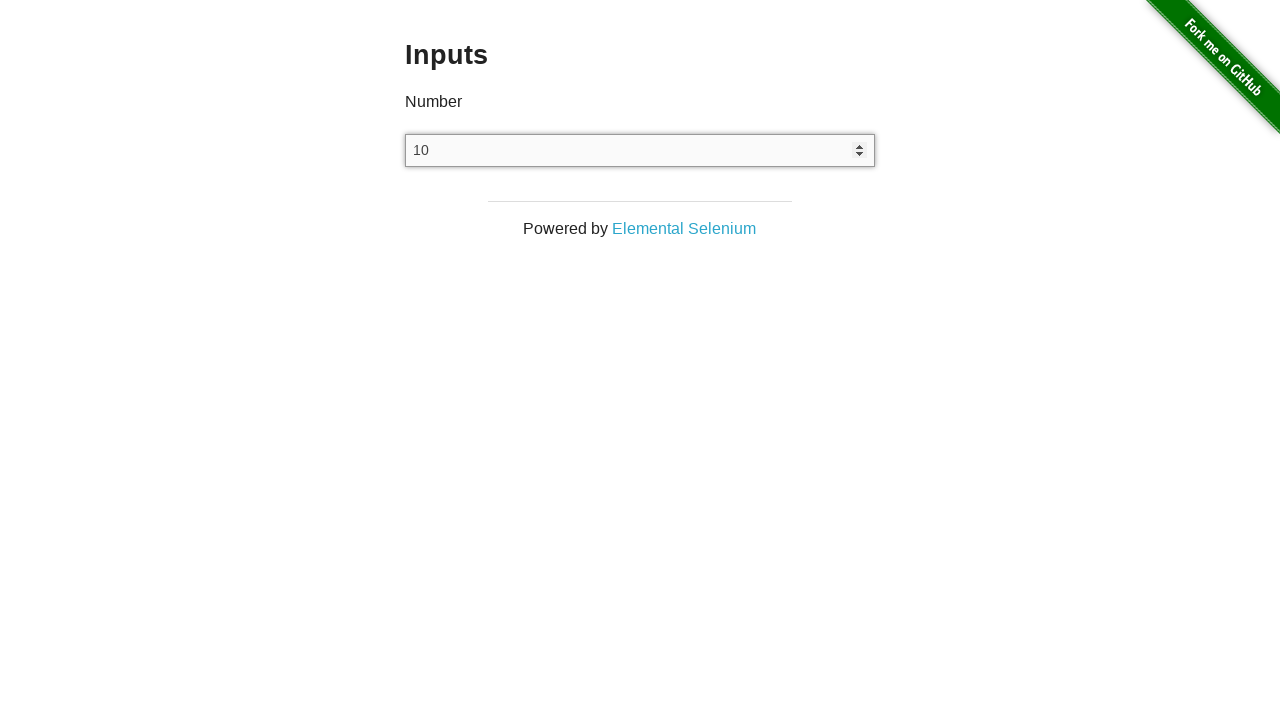

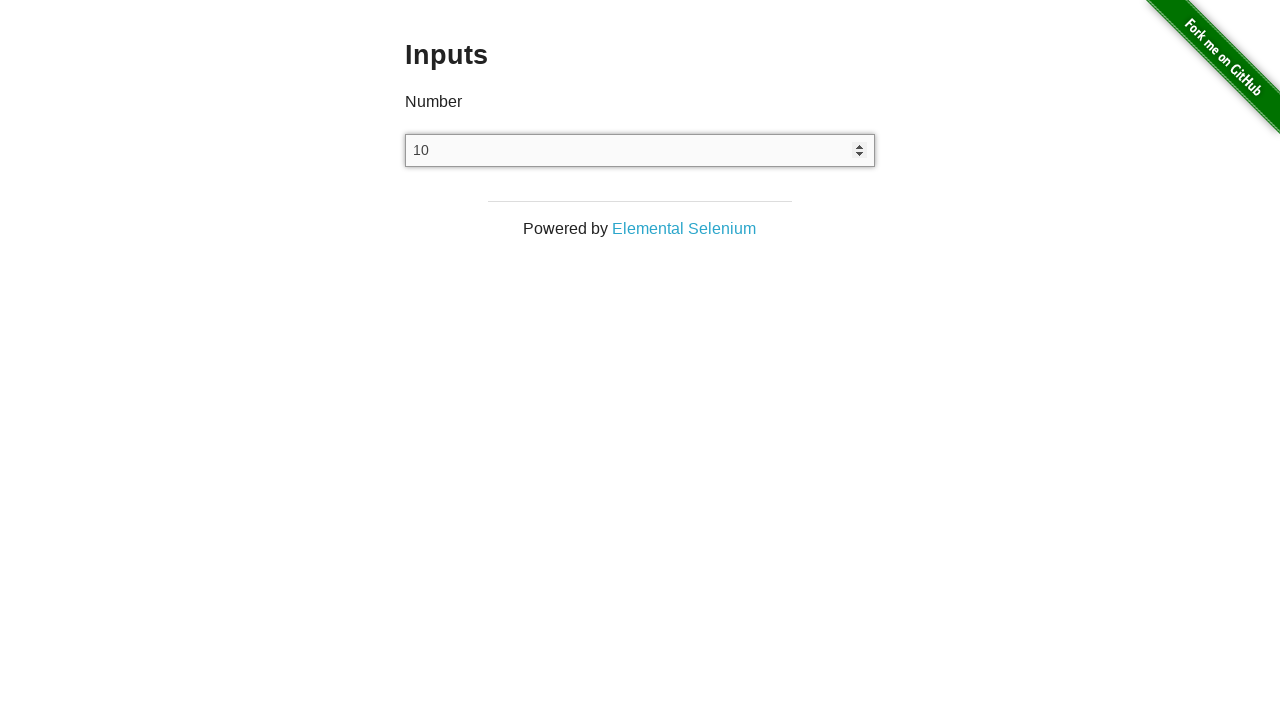